Tests mobile viewport by setting viewport size to mobile dimensions and verifying the h1 heading is visible

Starting URL: https://httpbin.org/html

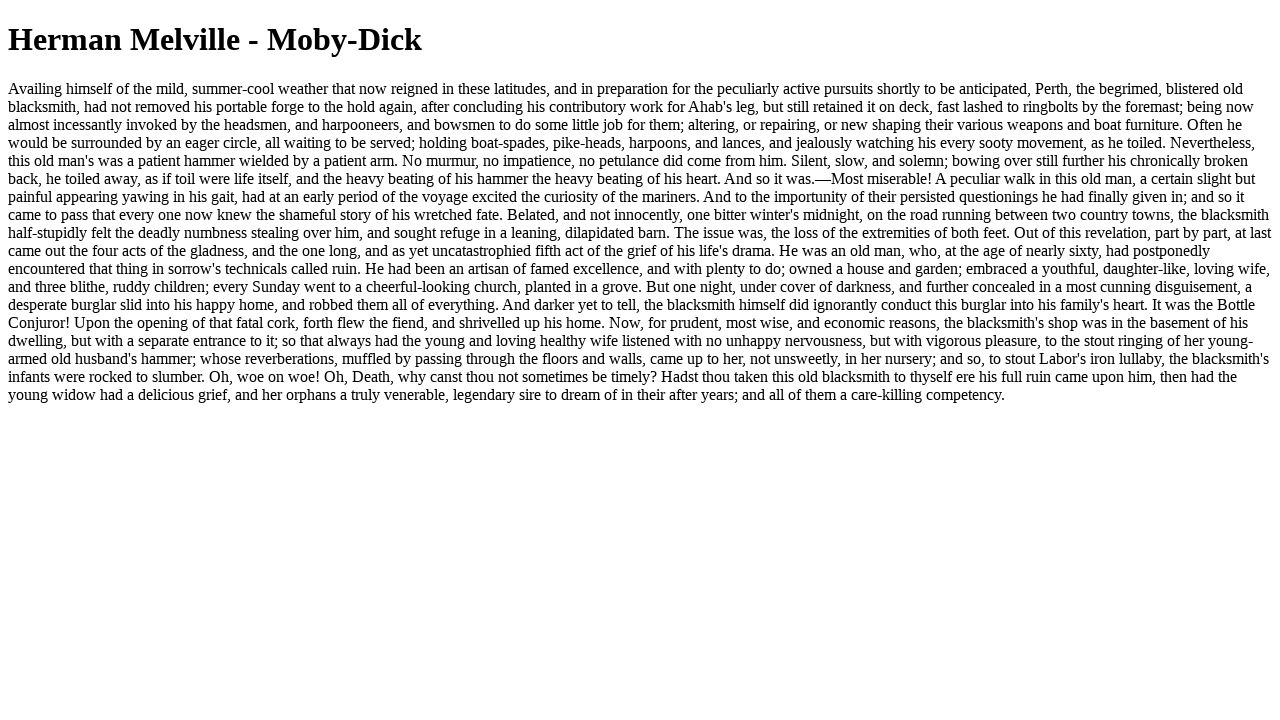

Set viewport to mobile dimensions (375x667)
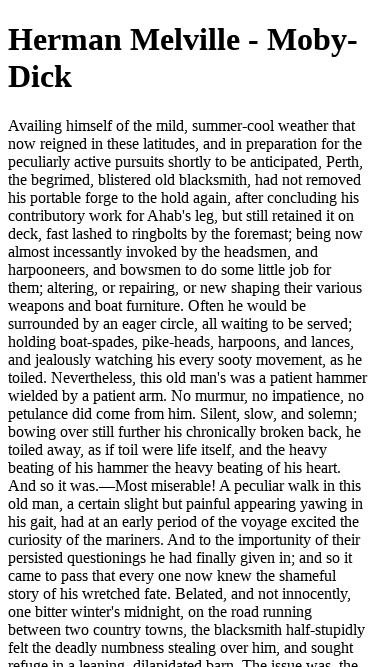

Verified h1 heading is visible in mobile viewport
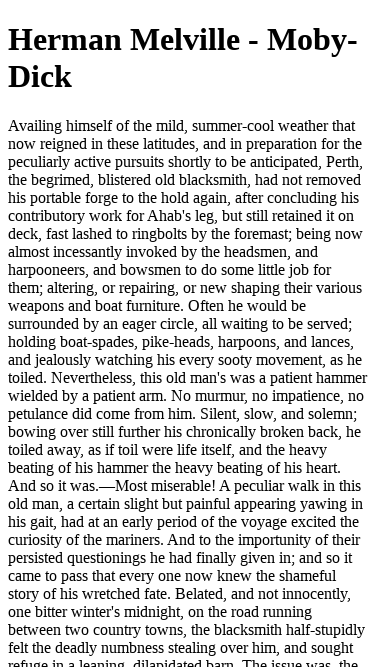

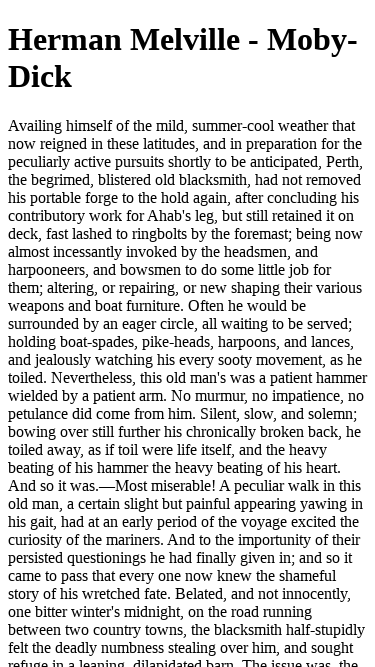